Tests the Delta Airlines website by navigating to the homepage and clicking on the trip type selector element to interact with flight booking options.

Starting URL: https://www.delta.com/

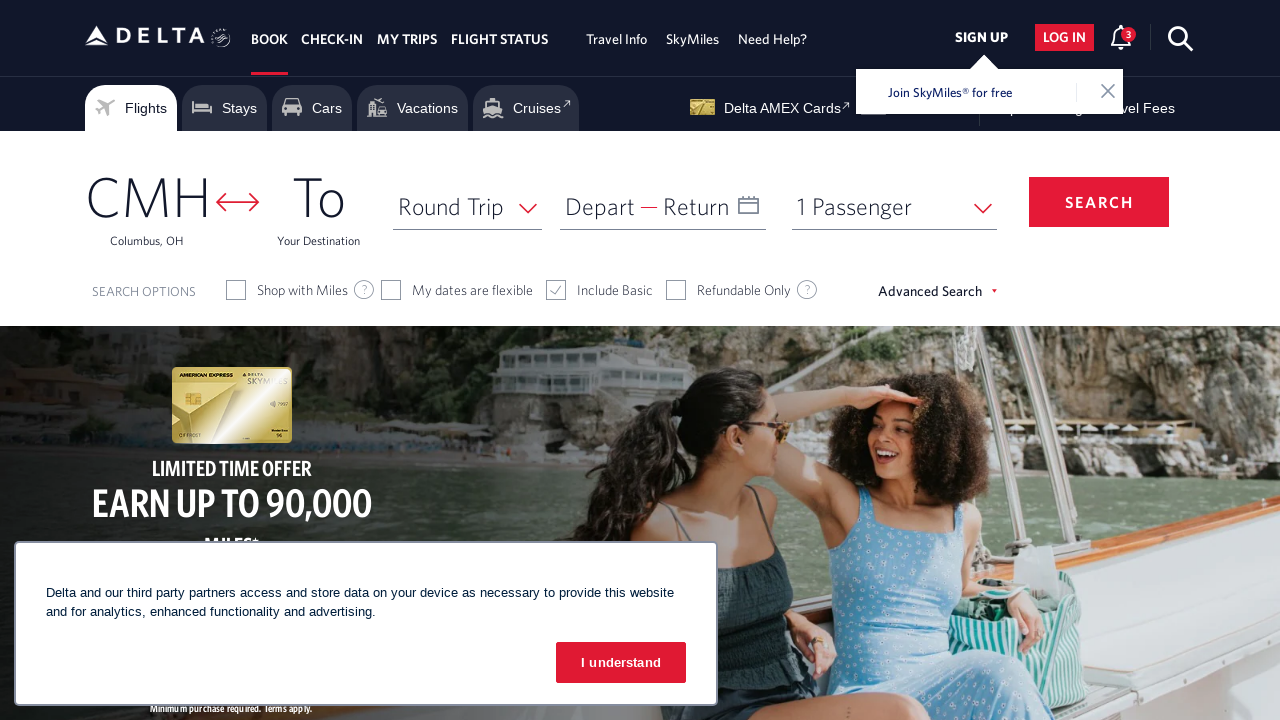

Clicked on trip type selector element to interact with flight booking options at (451, 206) on #selectTripType-val
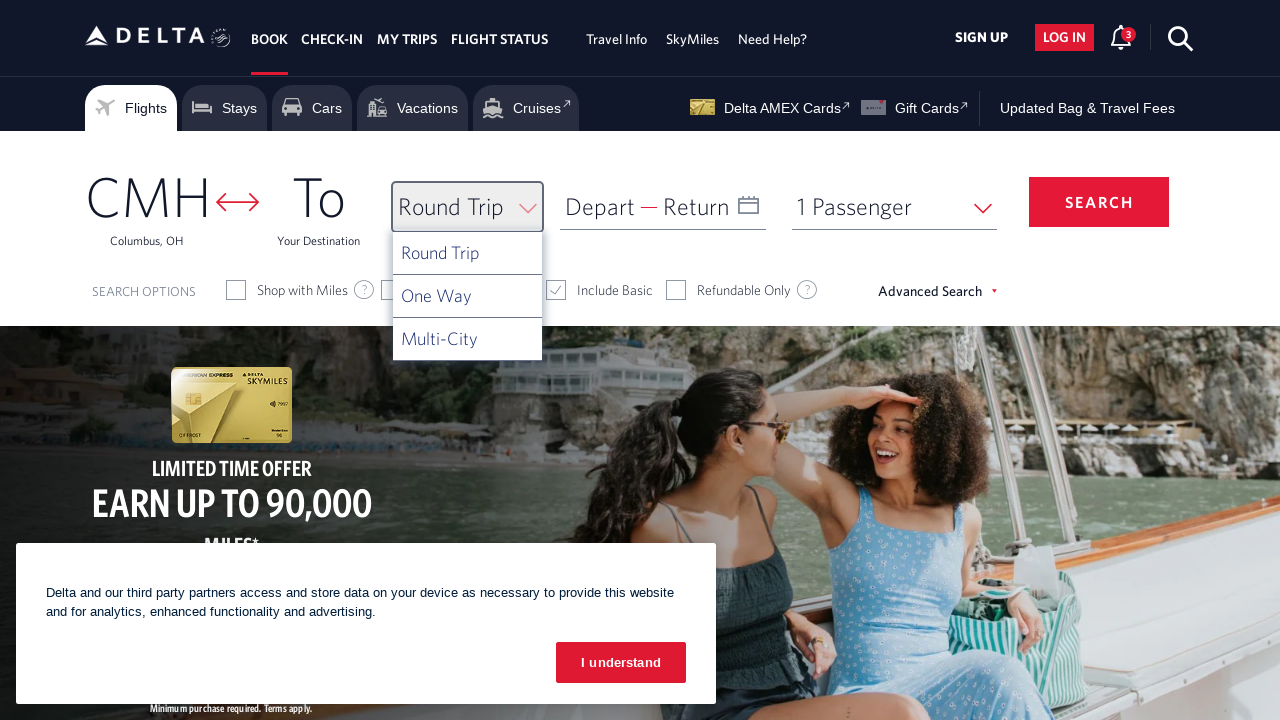

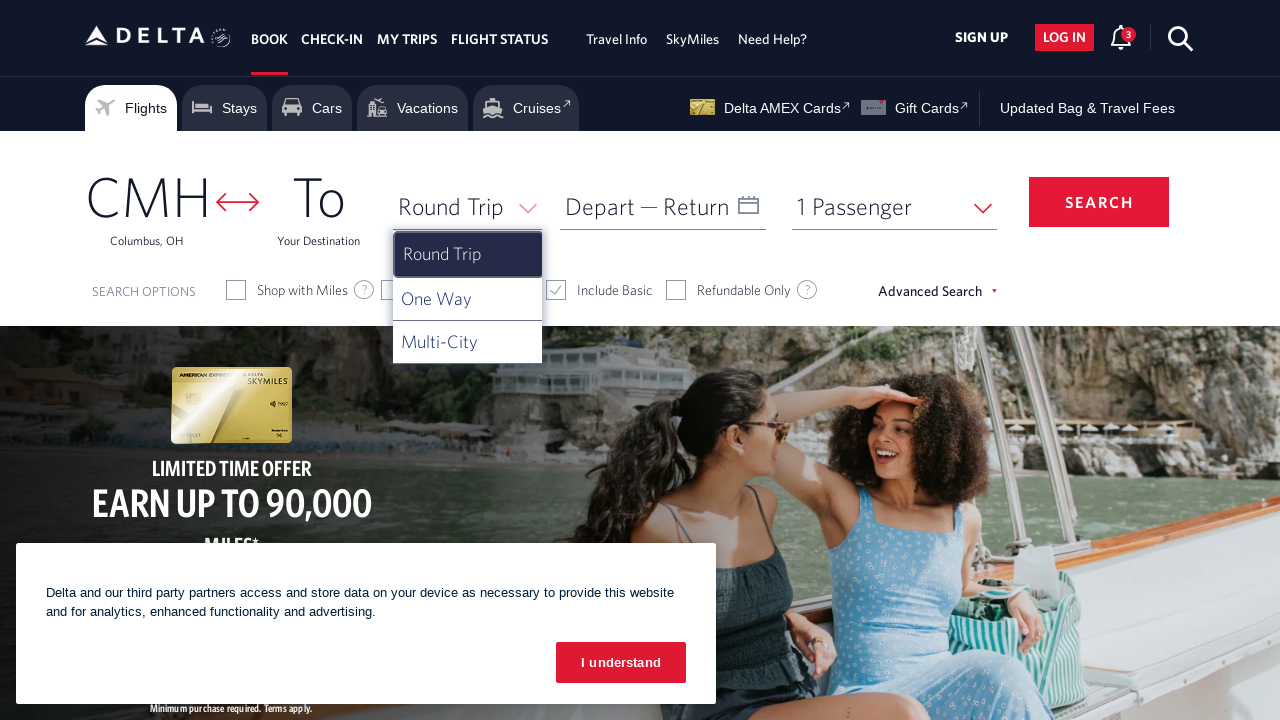